Tests a TodoMVC application by adding three tasks, verifying they appear with correct text and active status, completing one task, filtering by active tasks, toggling all tasks, and clearing completed tasks.

Starting URL: http://todomvc4tasj.herokuapp.com

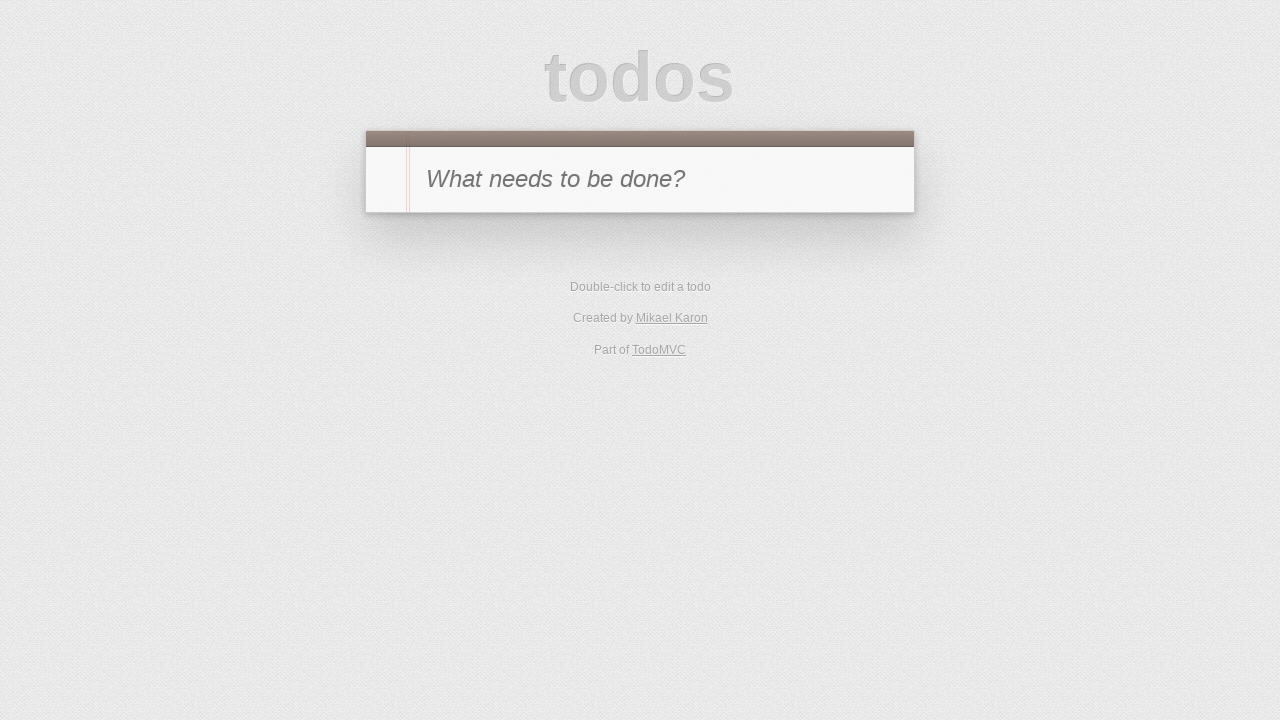

Filled new-todo input with task '1' on #new-todo
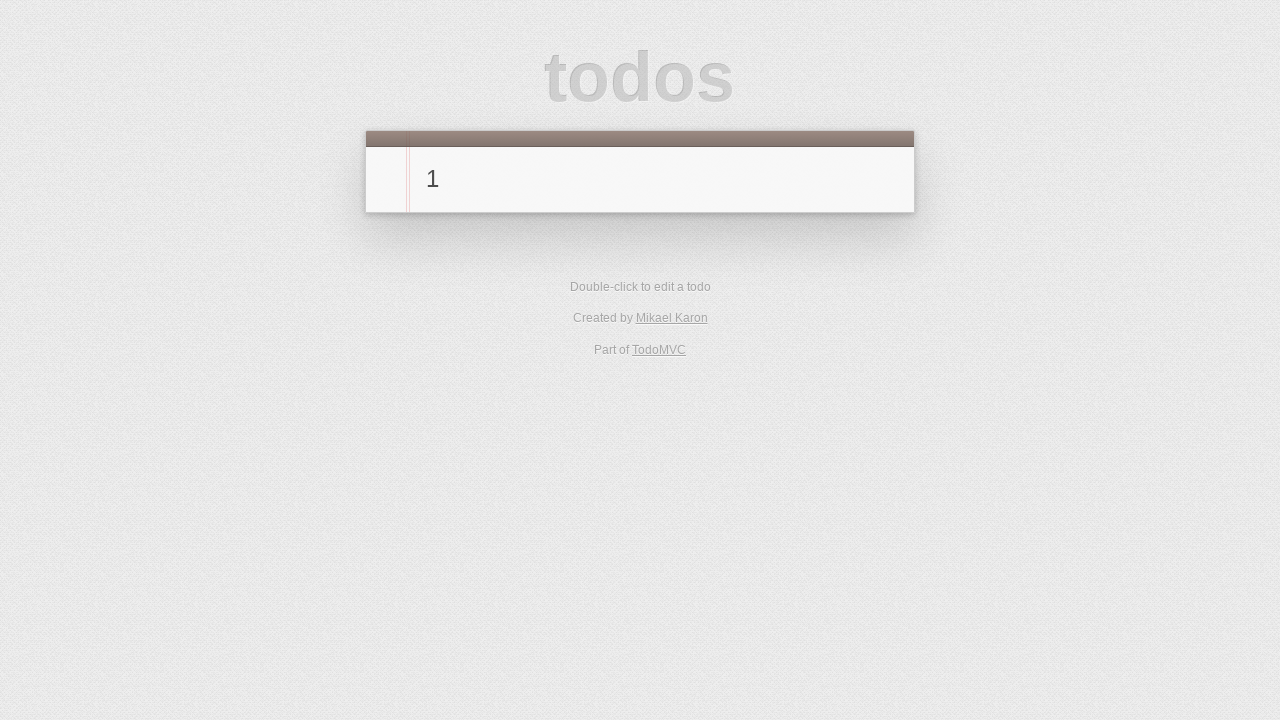

Pressed Enter to add task '1' on #new-todo
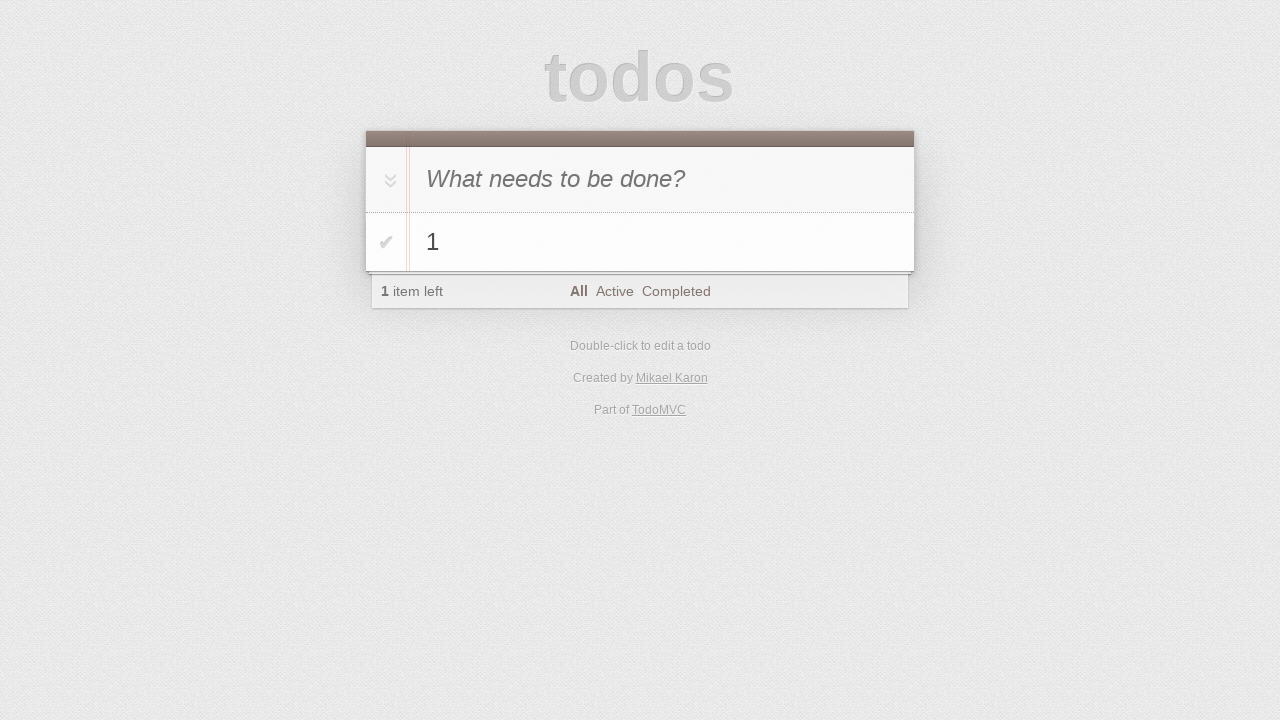

Filled new-todo input with task '2' on #new-todo
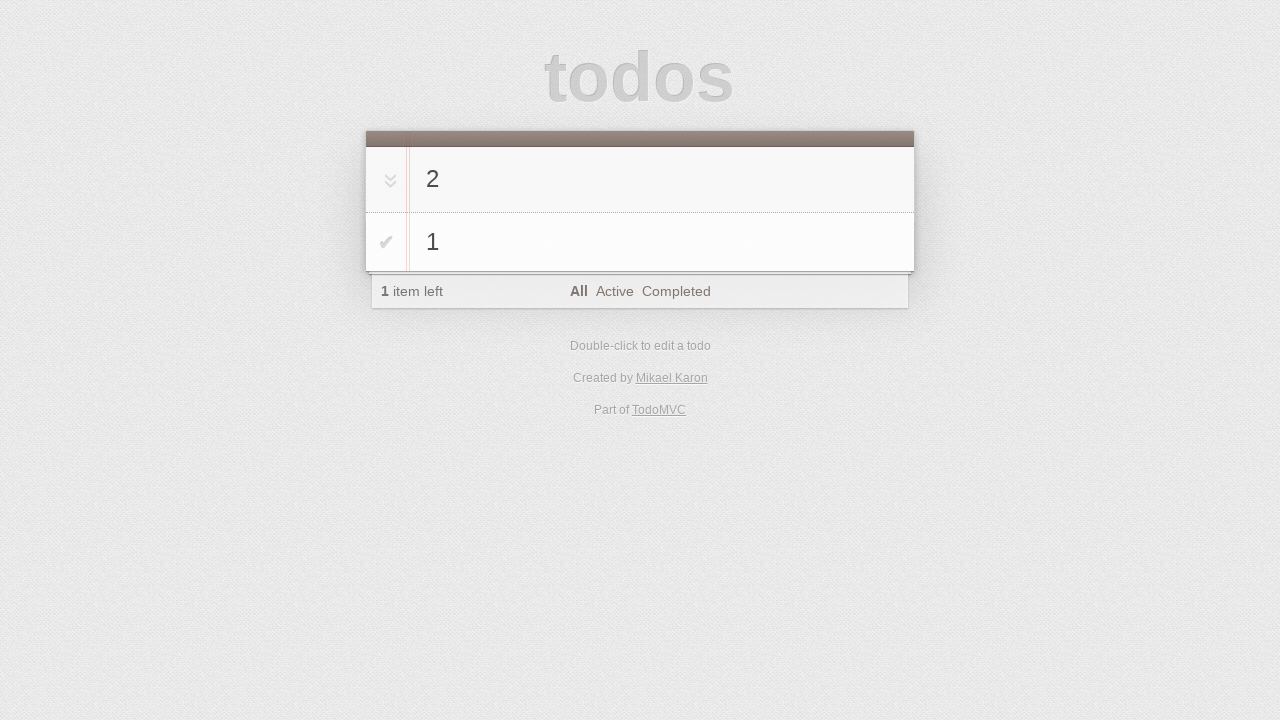

Pressed Enter to add task '2' on #new-todo
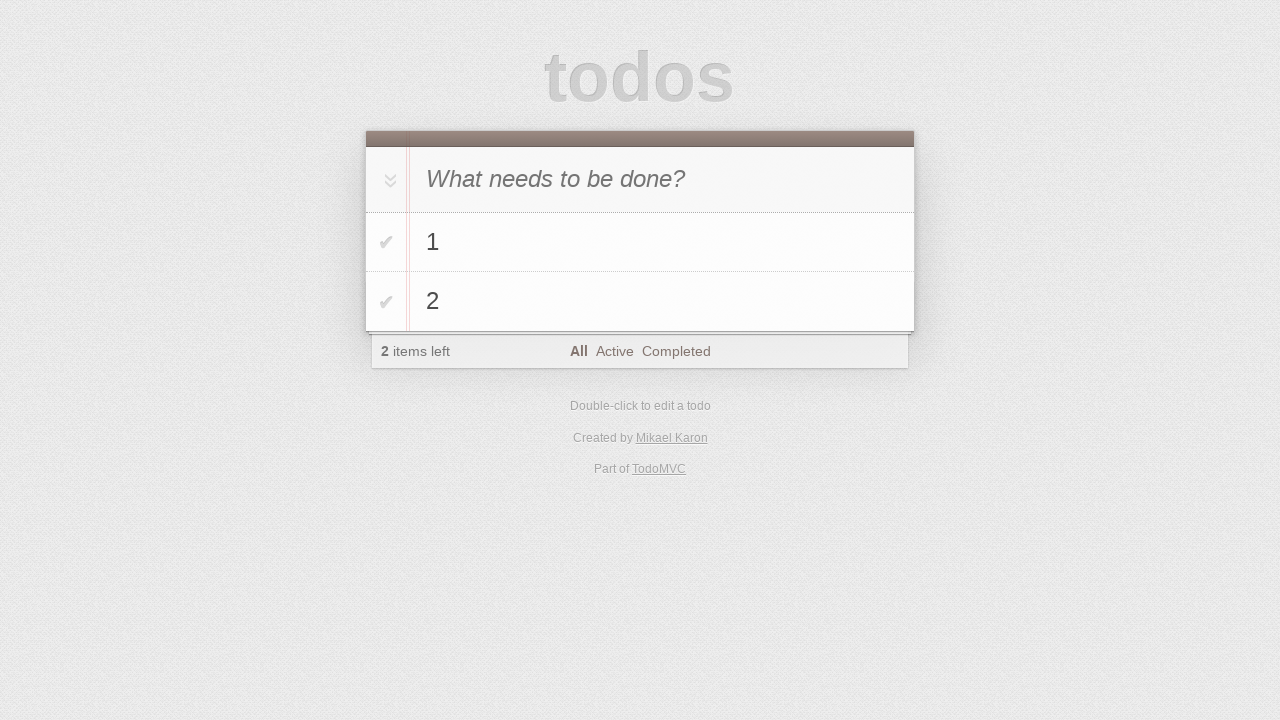

Filled new-todo input with task '3' on #new-todo
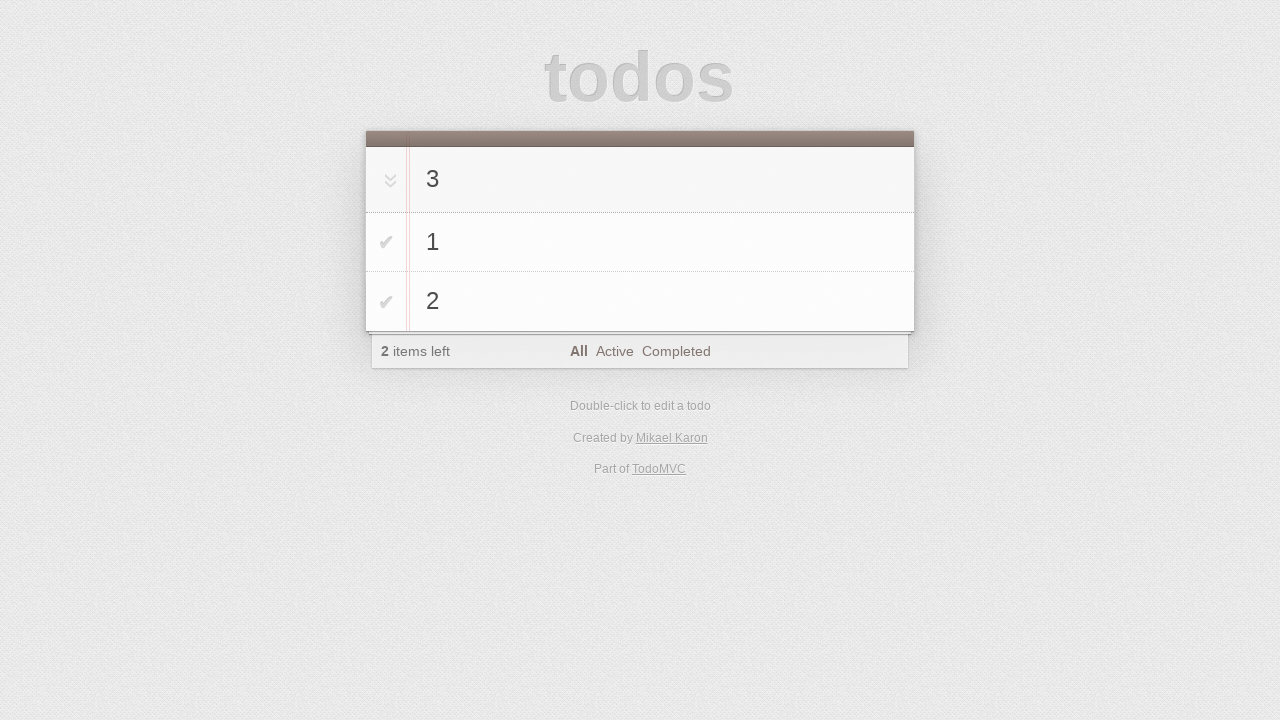

Pressed Enter to add task '3' on #new-todo
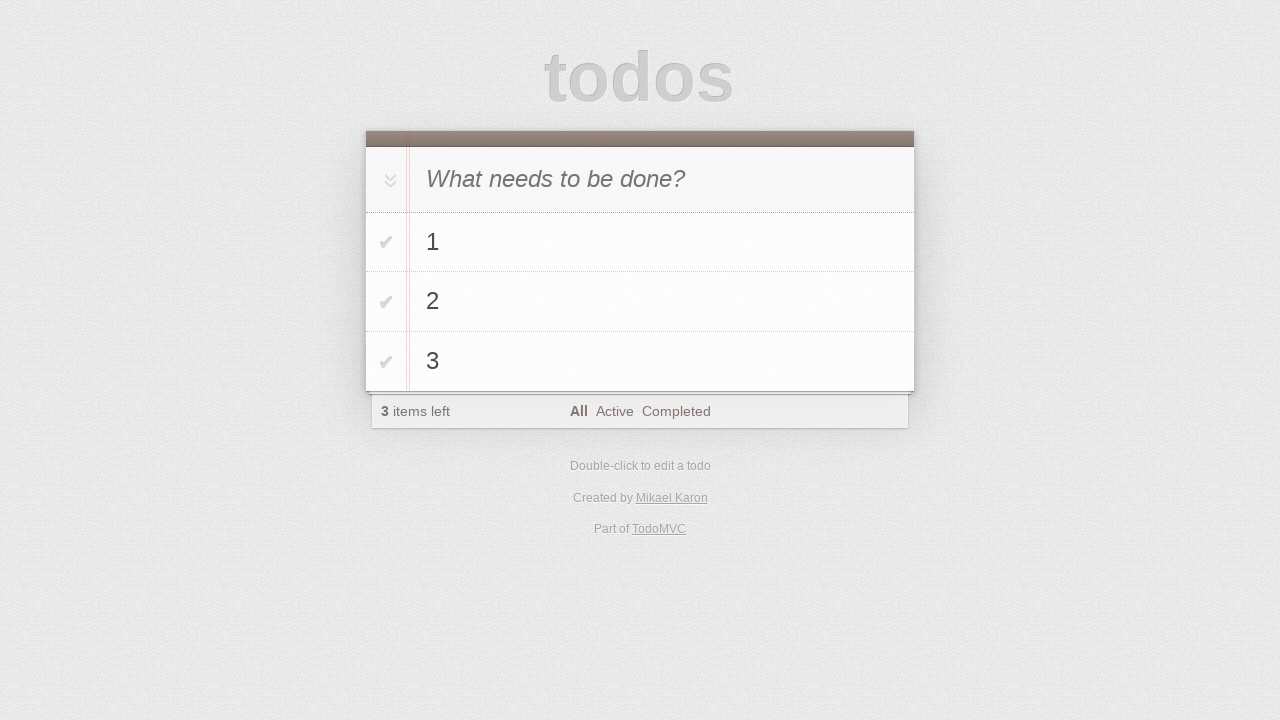

Verified all three tasks are present in the todo list
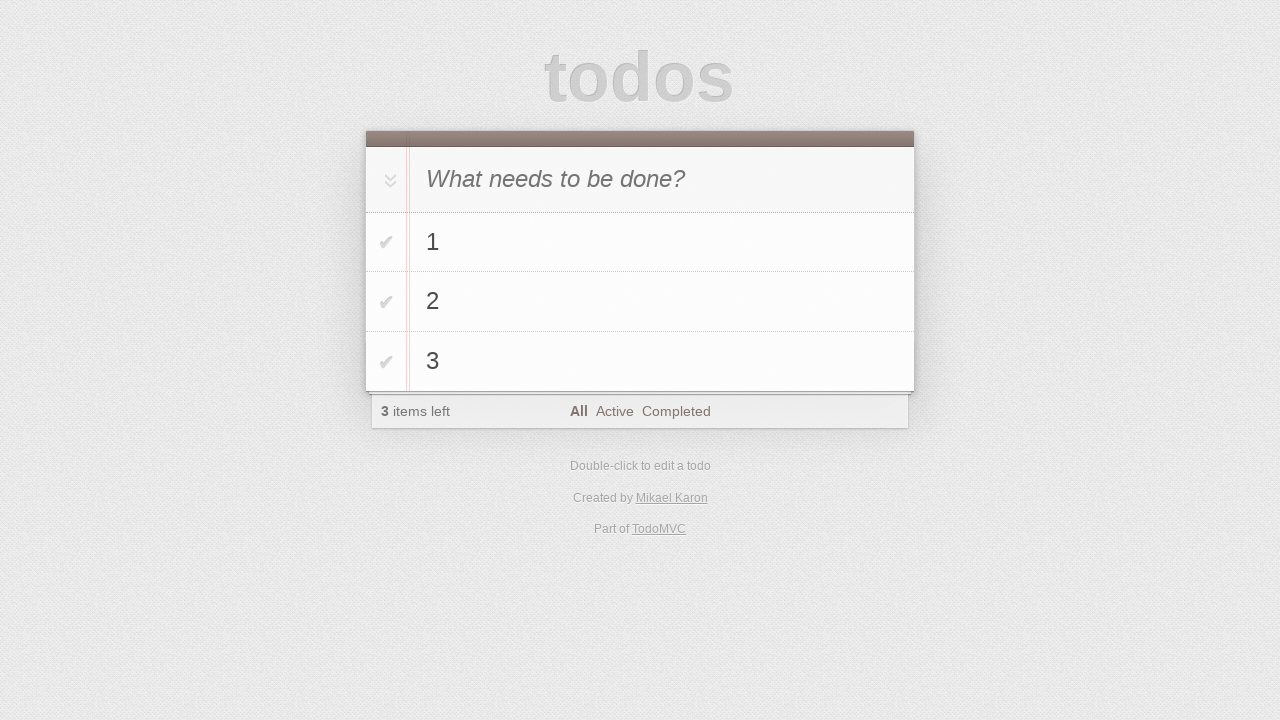

Verified todo count element is visible
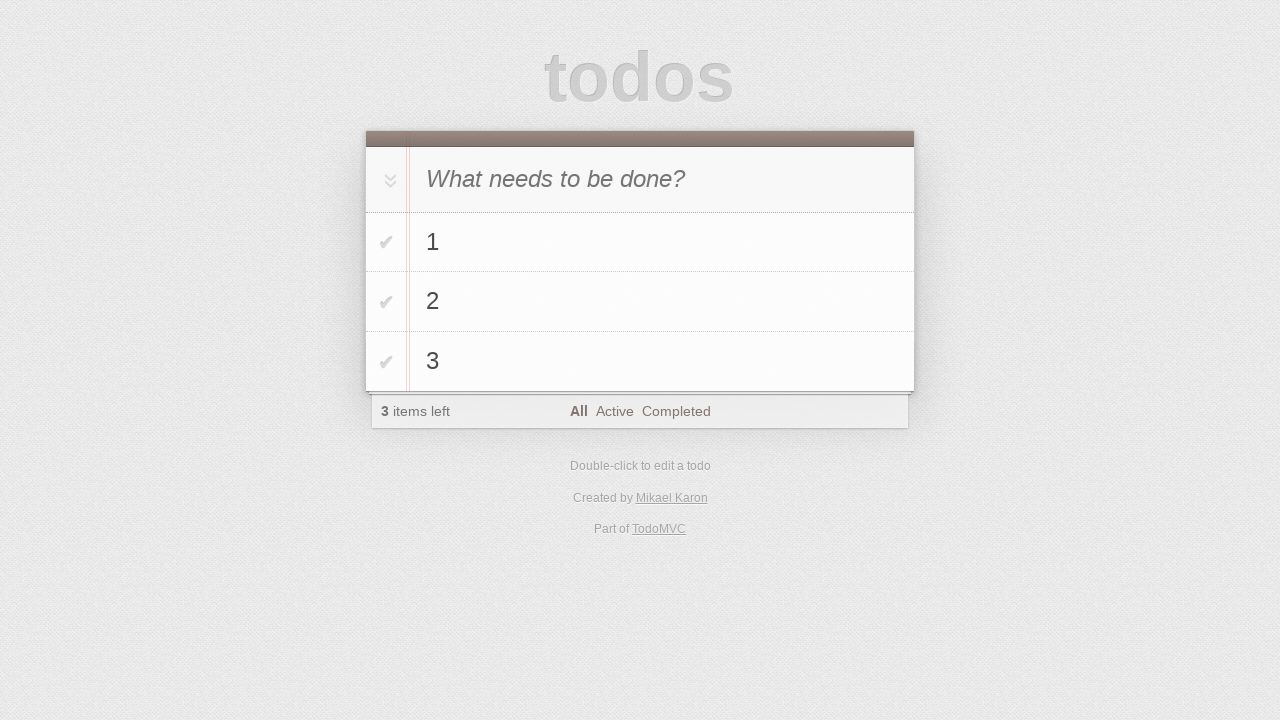

Clicked toggle checkbox on third task to mark it as completed at (386, 362) on #todo-list>li:nth-child(3) .toggle
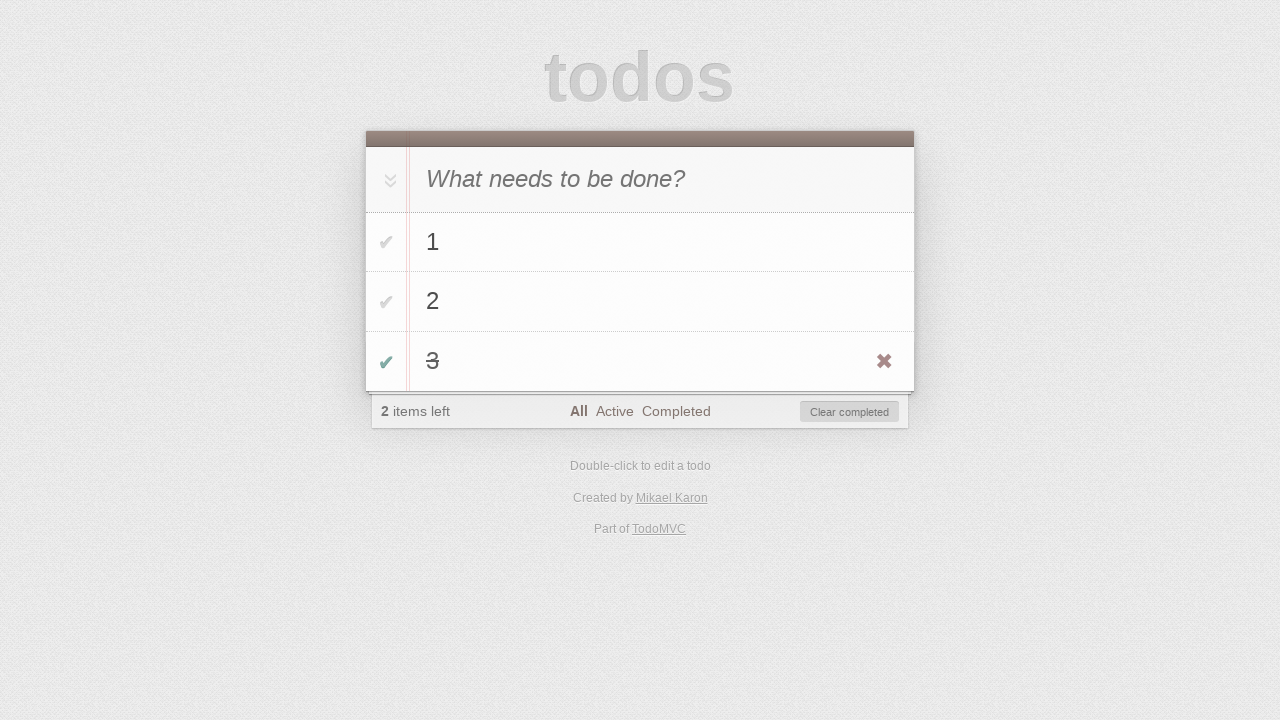

Clicked Active filter link to show only active tasks at (614, 411) on a[href='#/active']
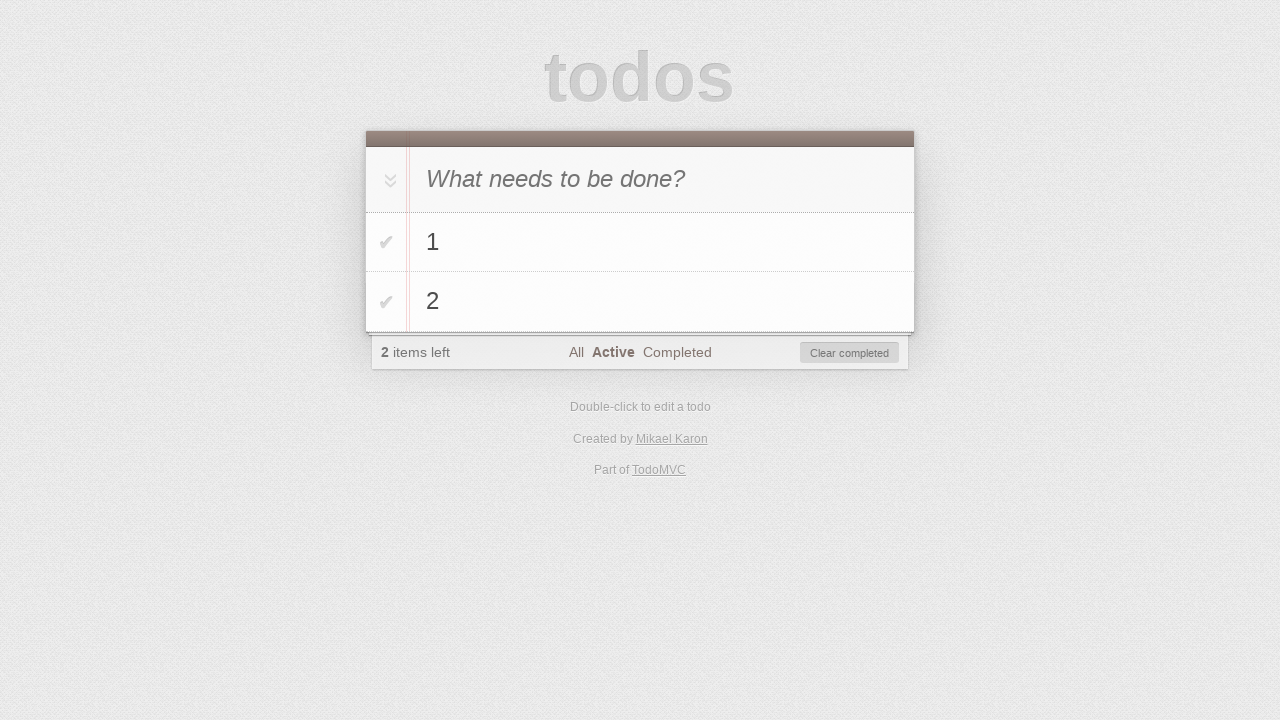

Clicked toggle-all button to complete all remaining tasks at (388, 180) on #toggle-all
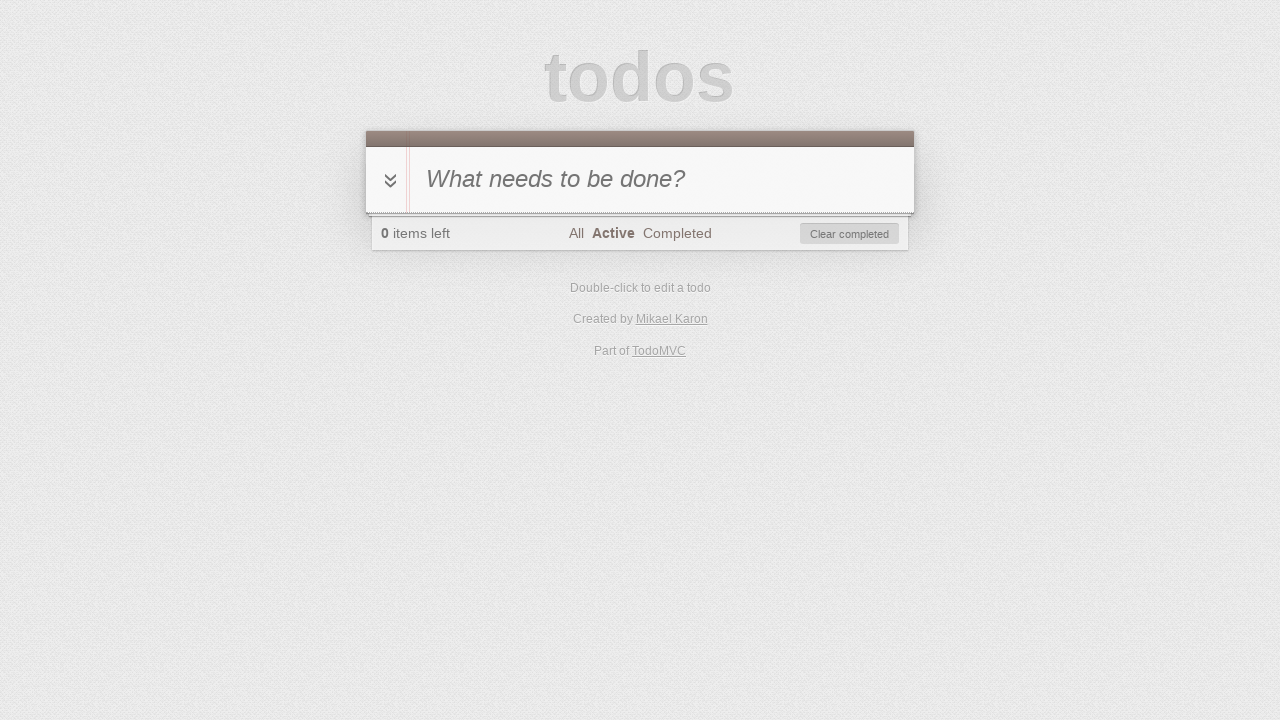

Clicked clear-completed button to remove all completed tasks at (850, 234) on #clear-completed
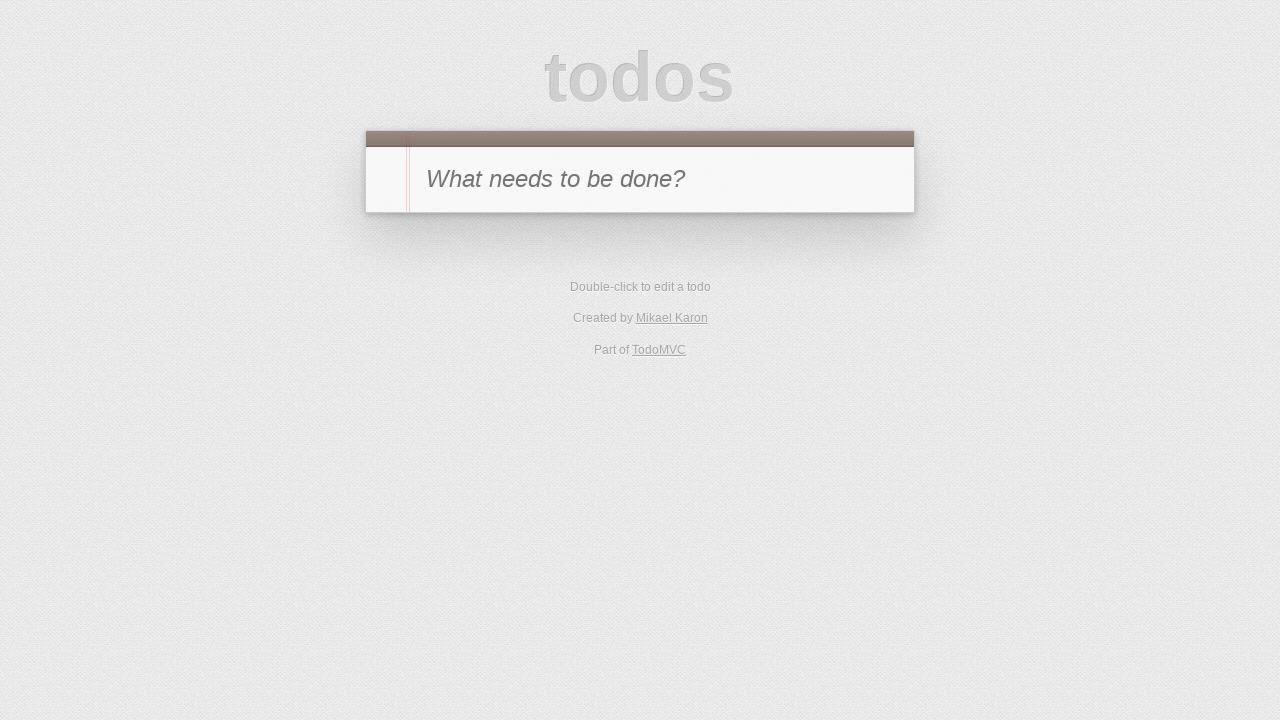

Verified todo list is now empty after clearing completed tasks
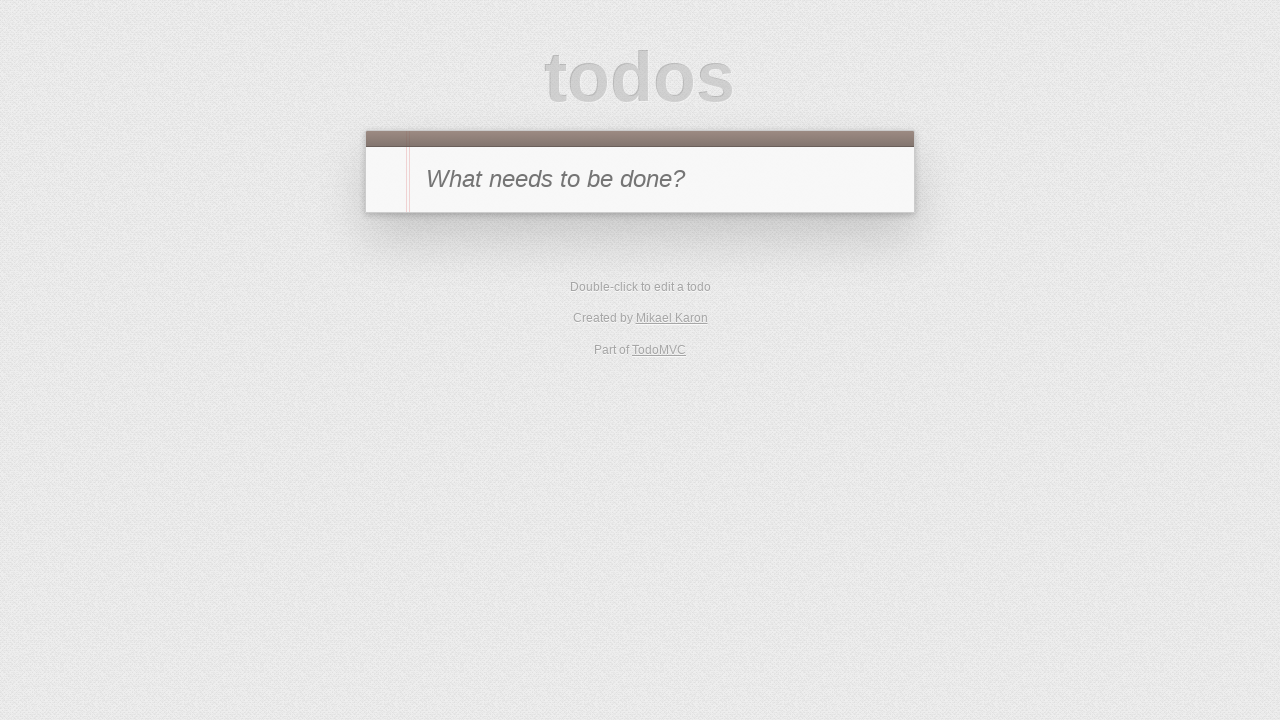

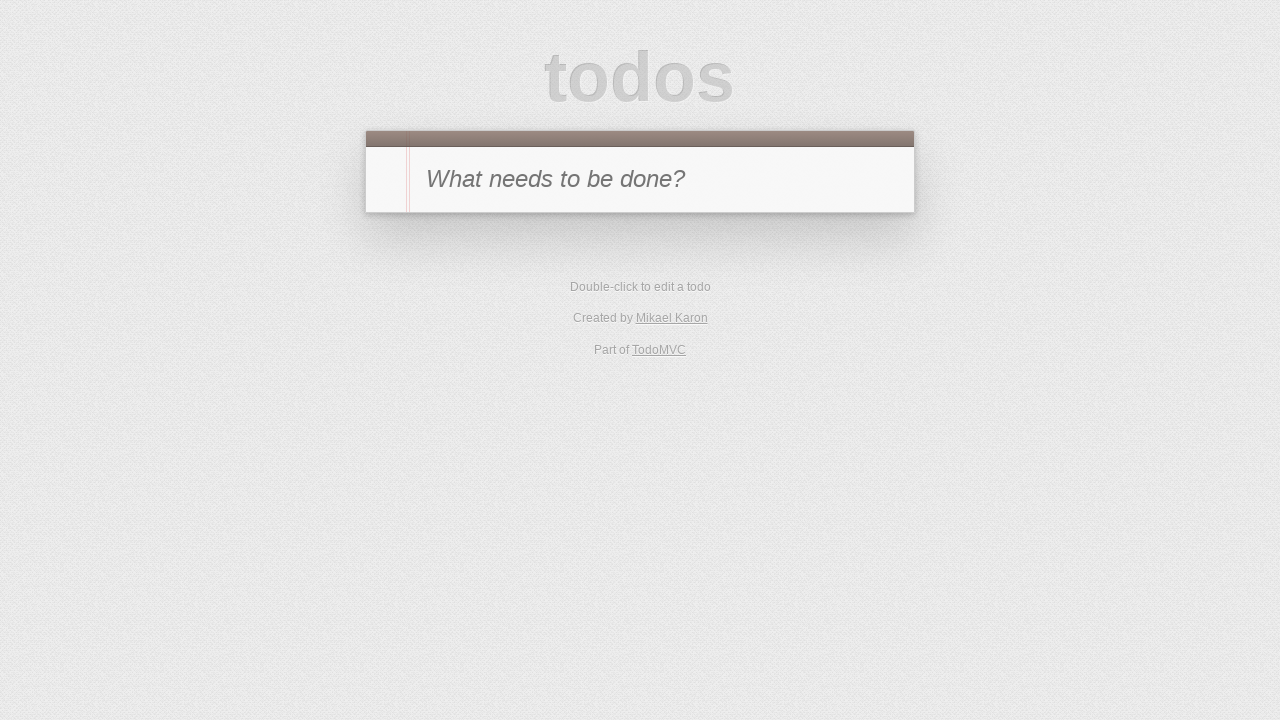